Tests the small modal dialog by clicking the small modal button, verifying the modal appears with text, and closing it

Starting URL: https://demoqa.com/modal-dialogs

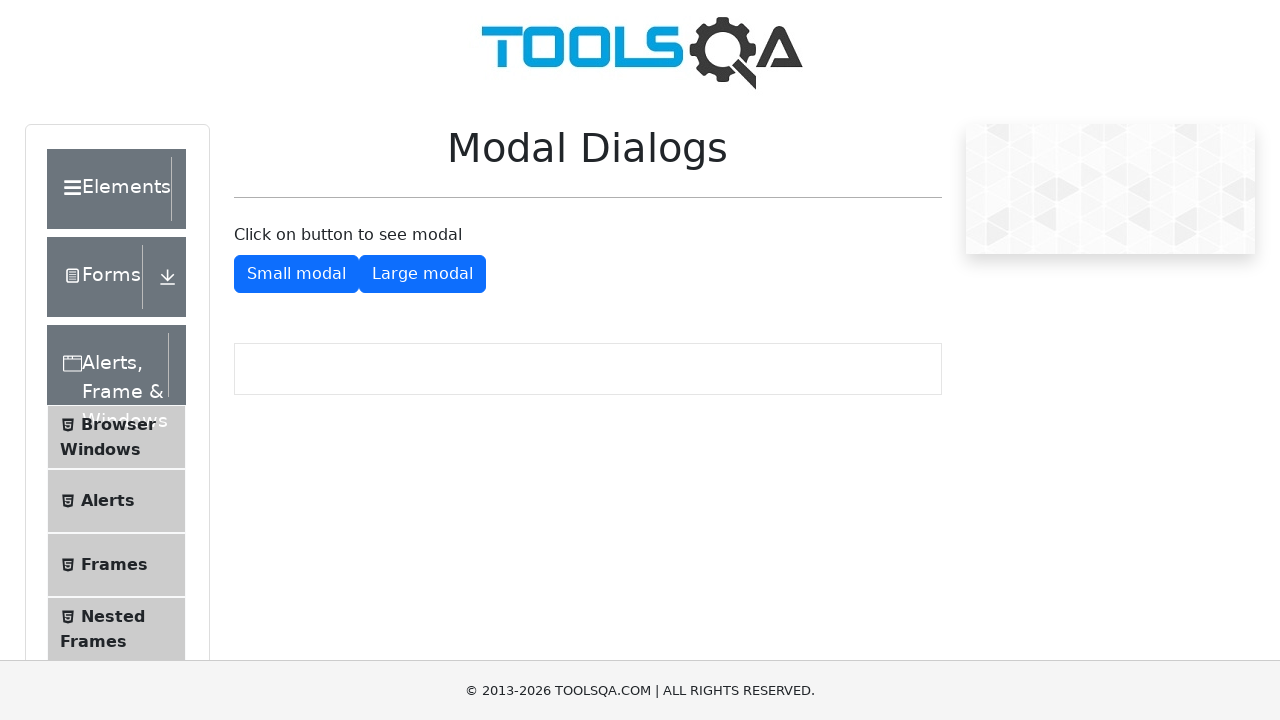

Clicked the small modal button at (296, 274) on #showSmallModal
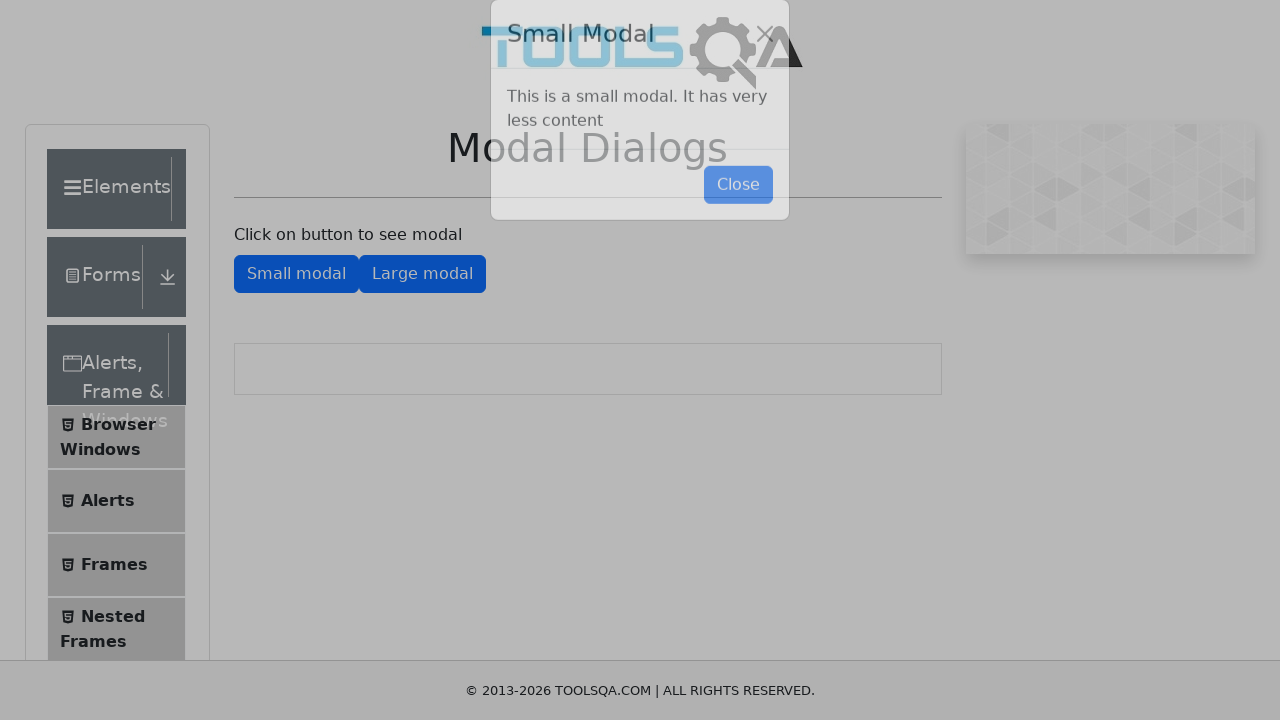

Small modal appeared with body content
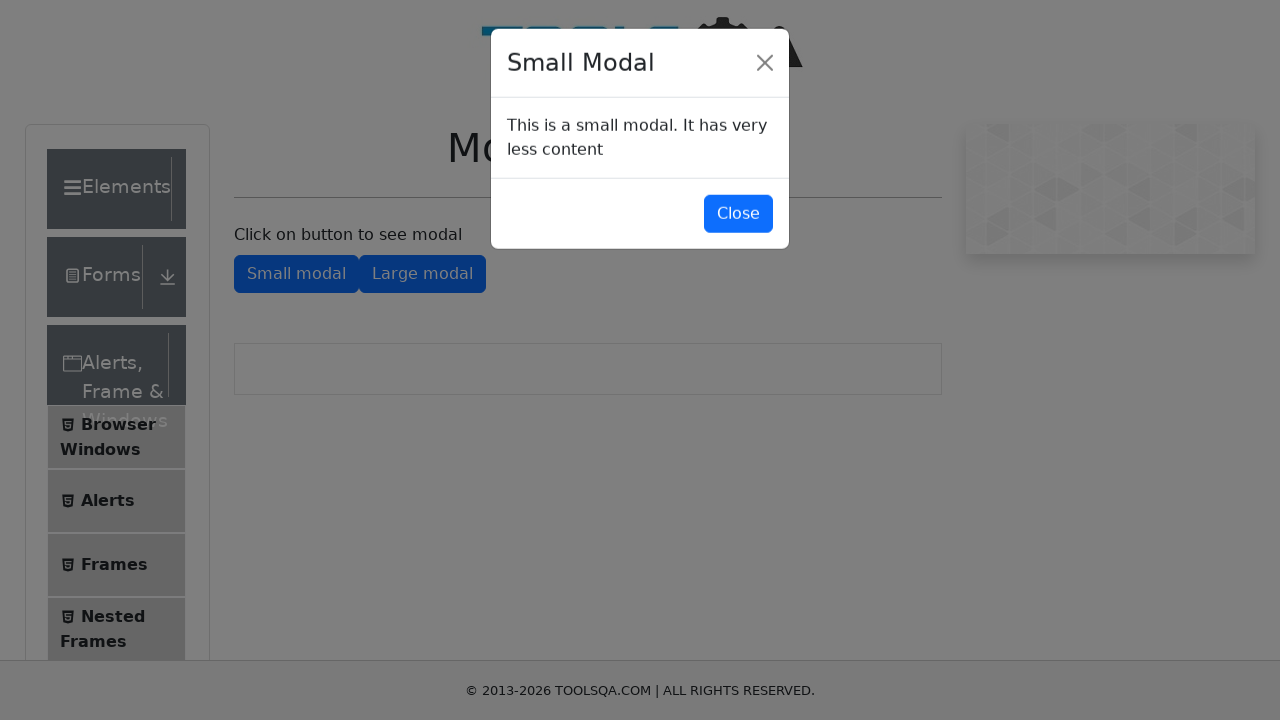

Clicked the close button on the small modal at (738, 214) on #closeSmallModal
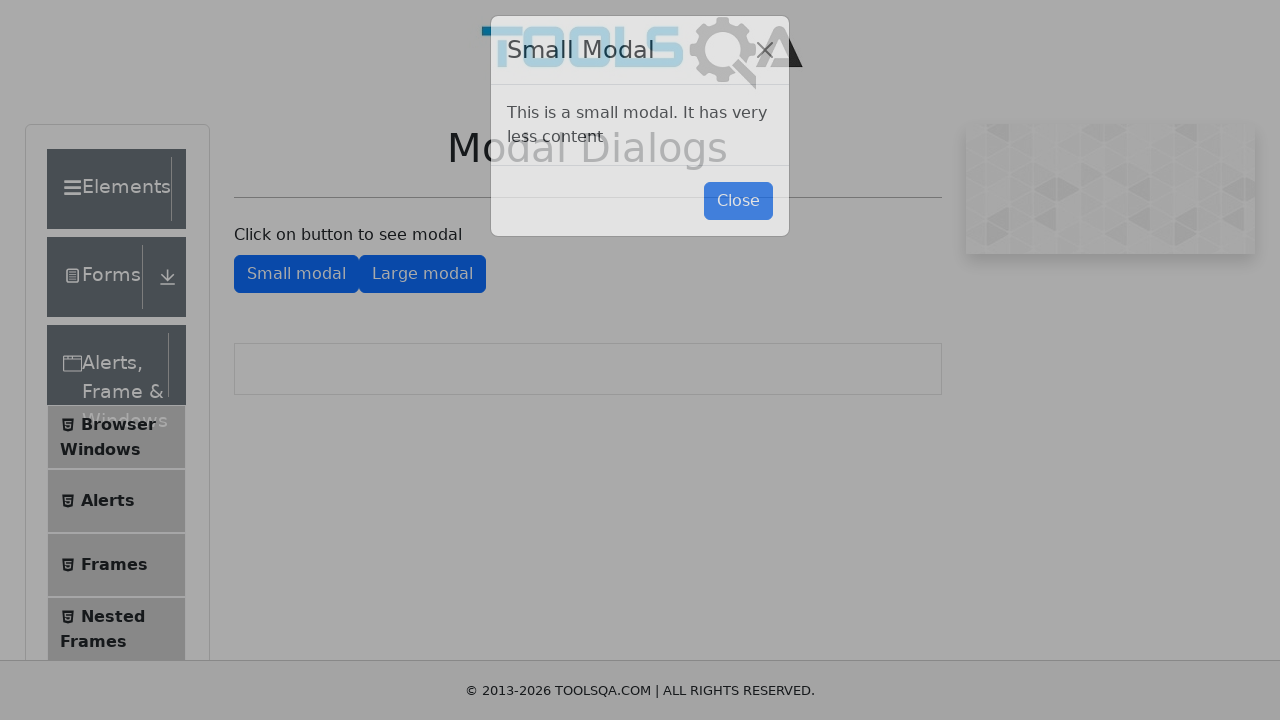

Small modal closed and is no longer visible
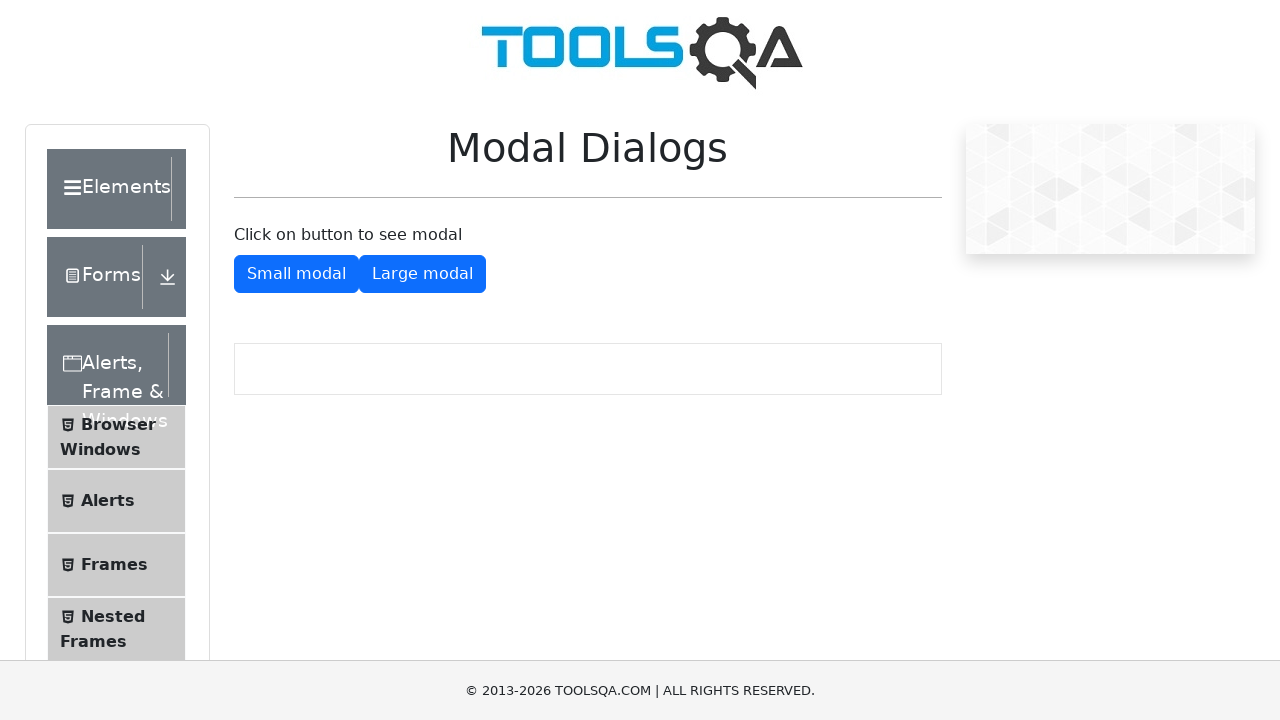

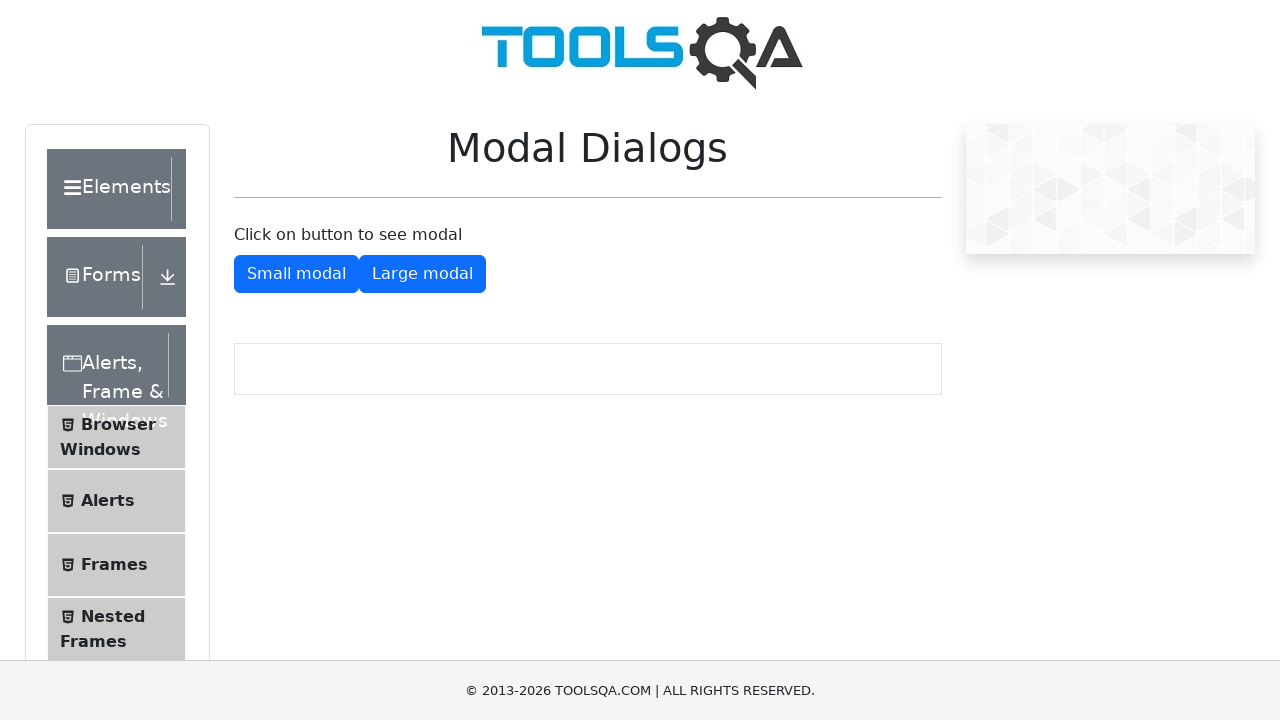